Tests editing a task by clicking outside the edit field to confirm the edit on the All filter view.

Starting URL: https://todomvc4tasj.herokuapp.com/

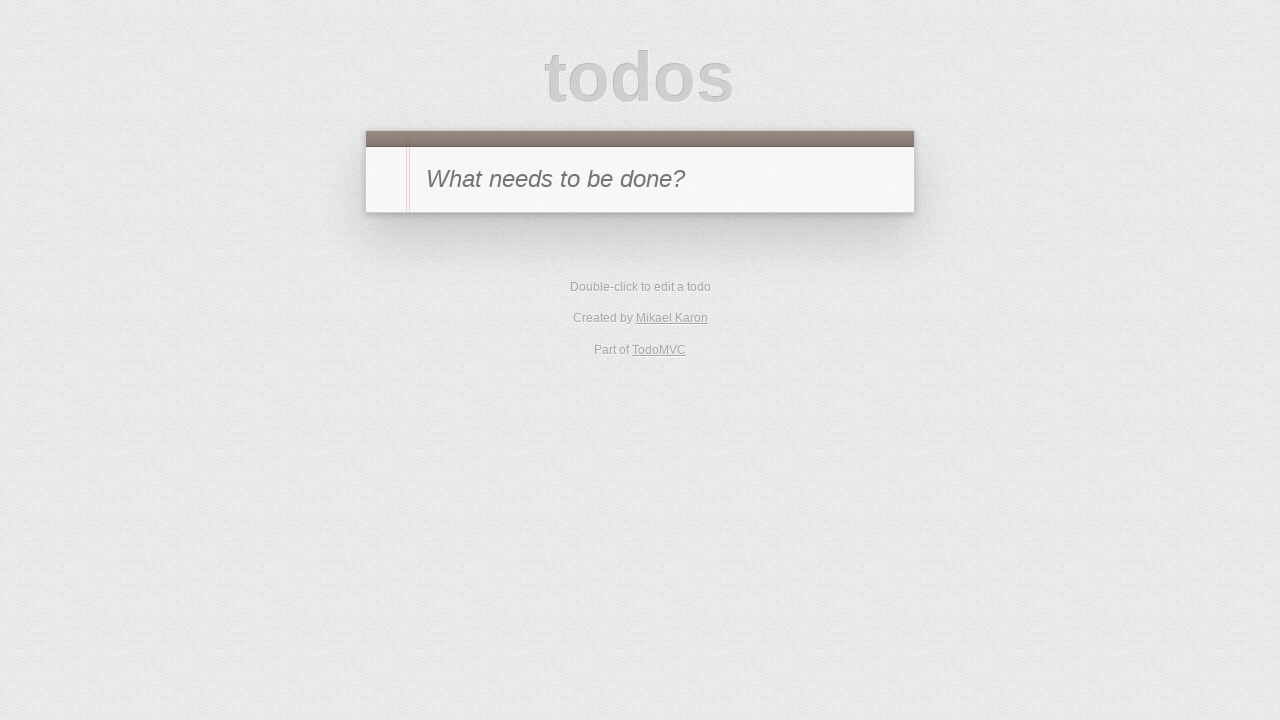

Filled new task input with 'A' on #new-todo
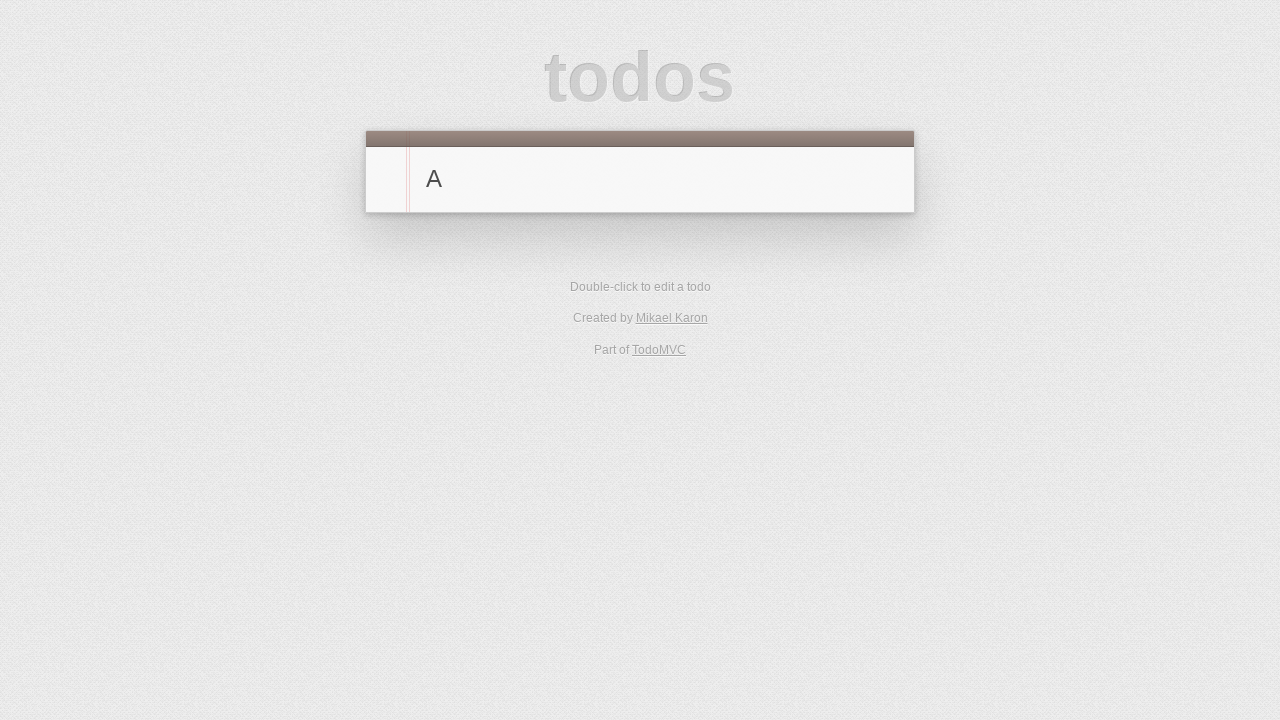

Pressed Enter to add task 'A' on #new-todo
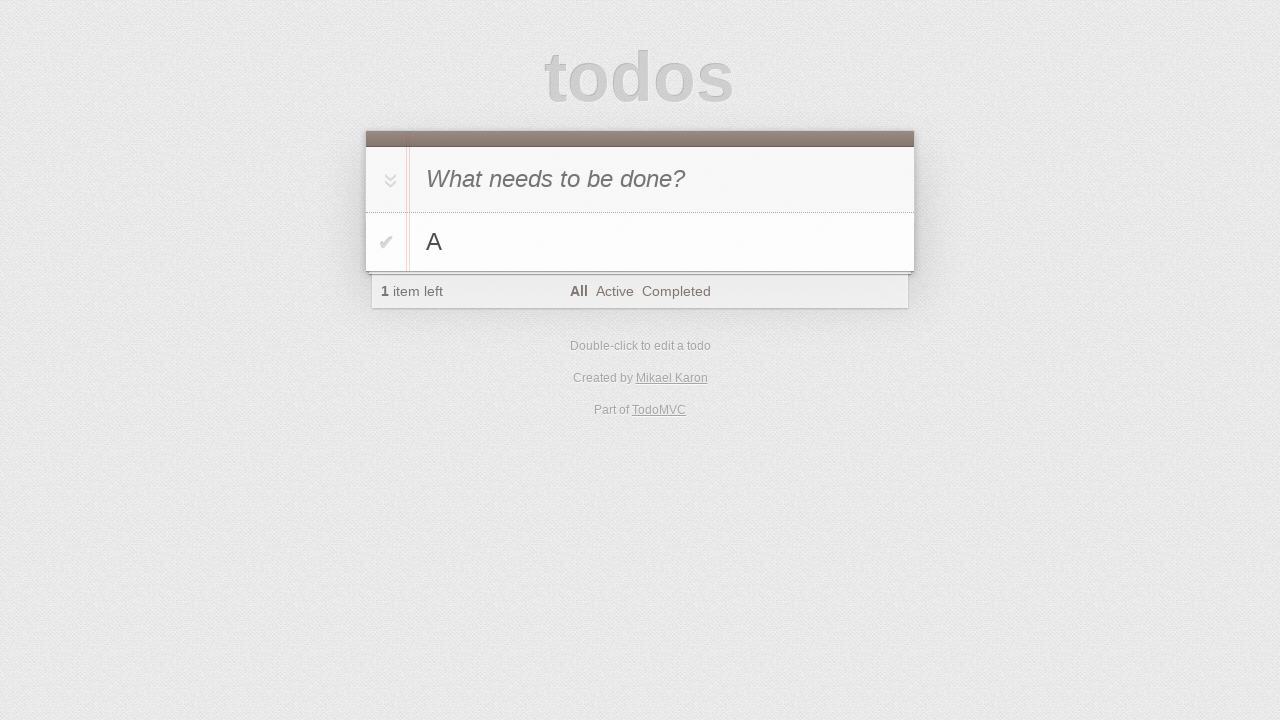

Task 'A' appeared in todo list
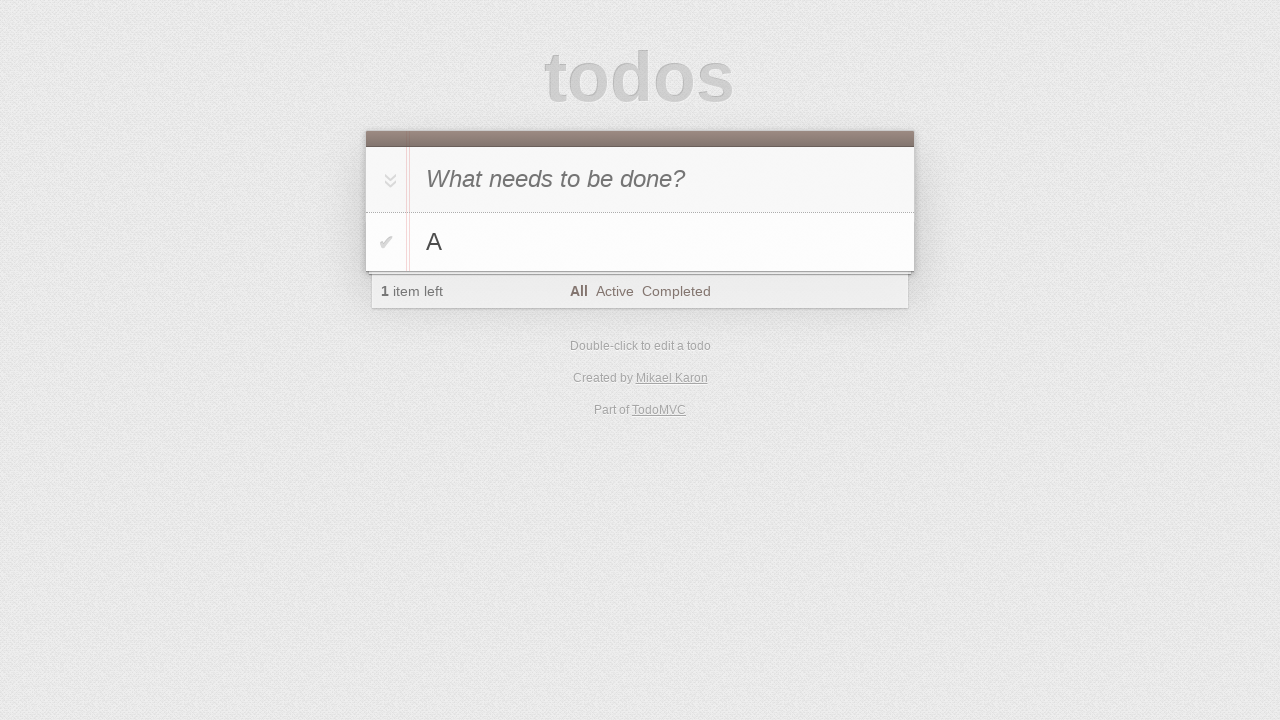

Double-clicked task 'A' to enter edit mode at (640, 242) on #todo-list>li:has-text('A')
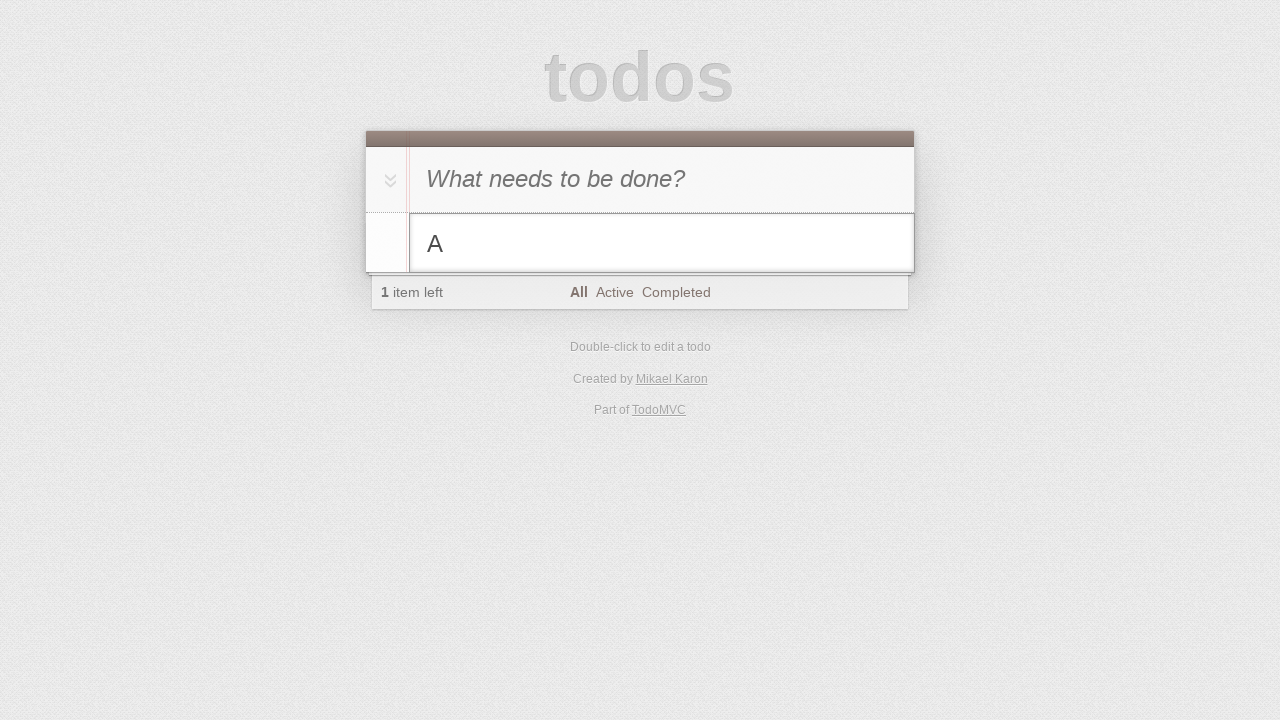

Changed task text to 'A edited' in edit field on #todo-list>li.editing .edit
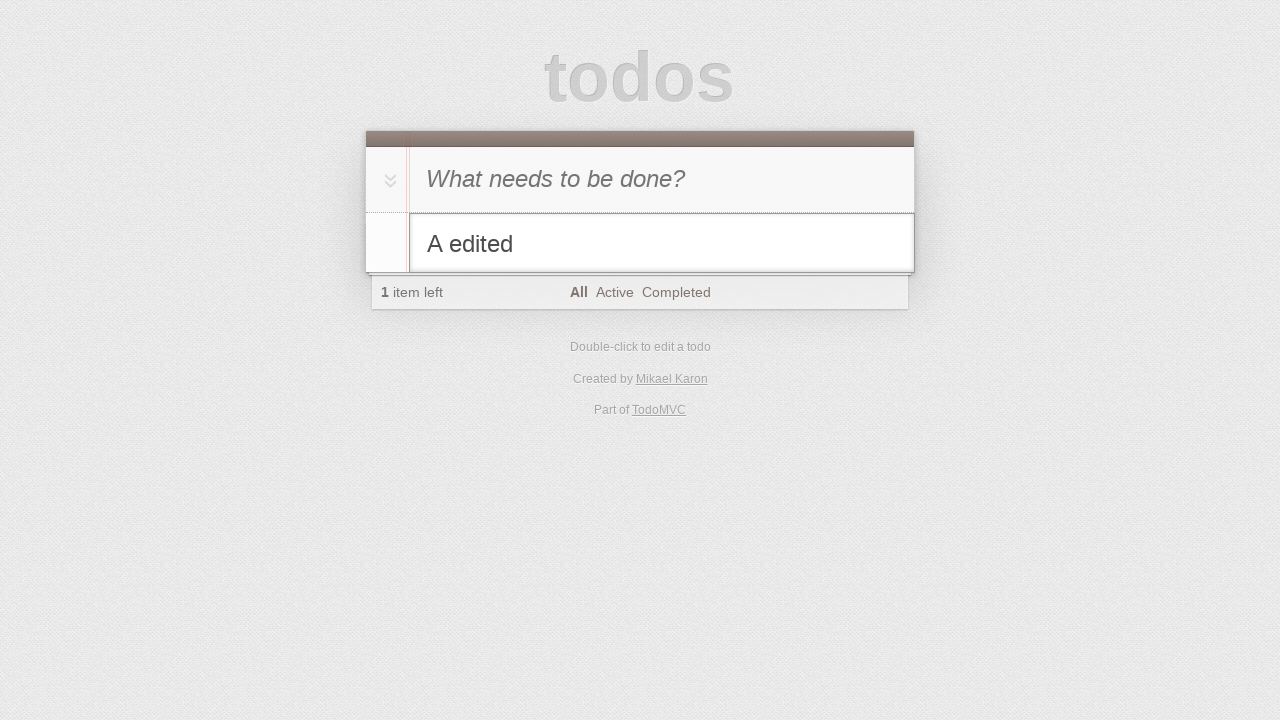

Clicked outside edit field to confirm edit at (640, 171) on #header
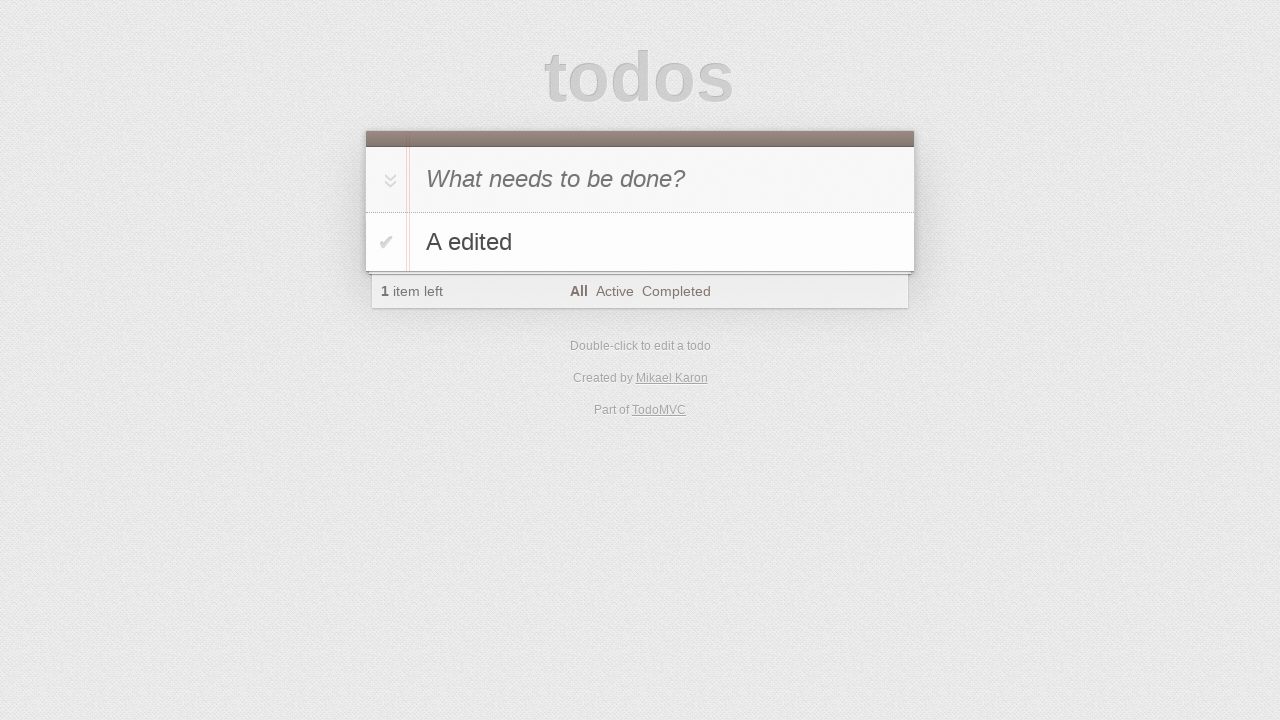

Verified task was successfully edited to 'A edited'
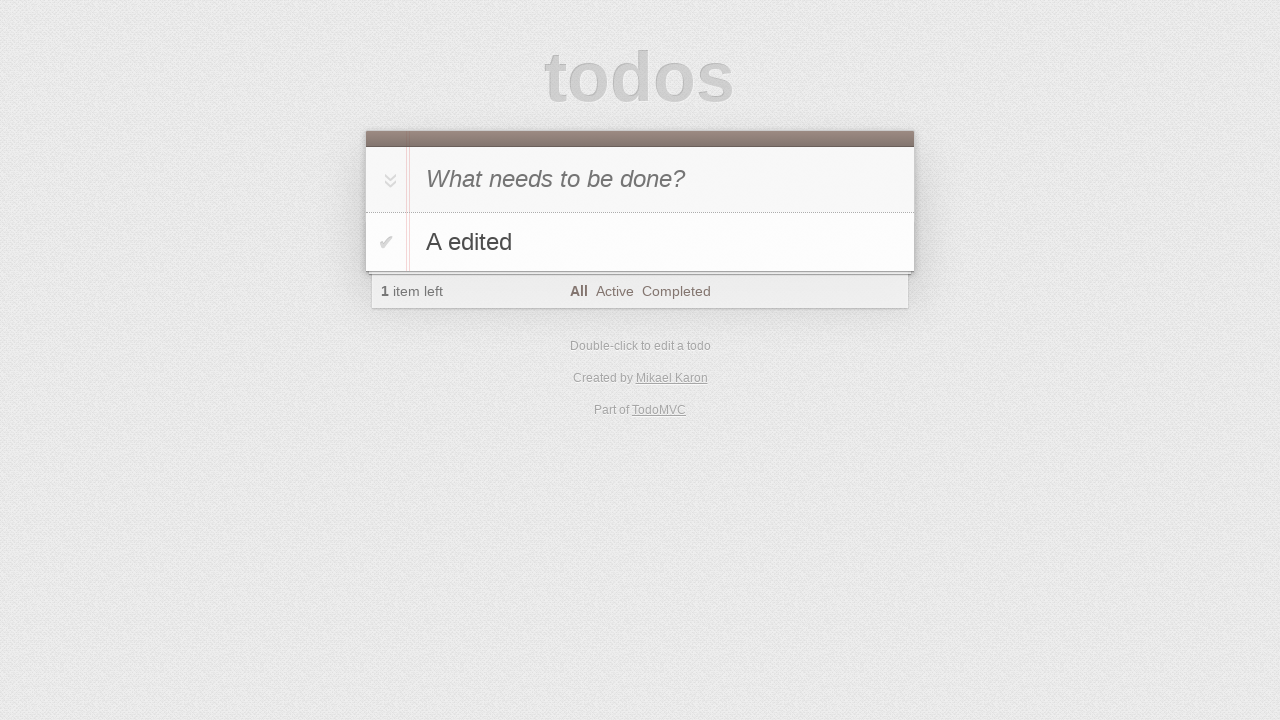

Verified items left counter shows '1'
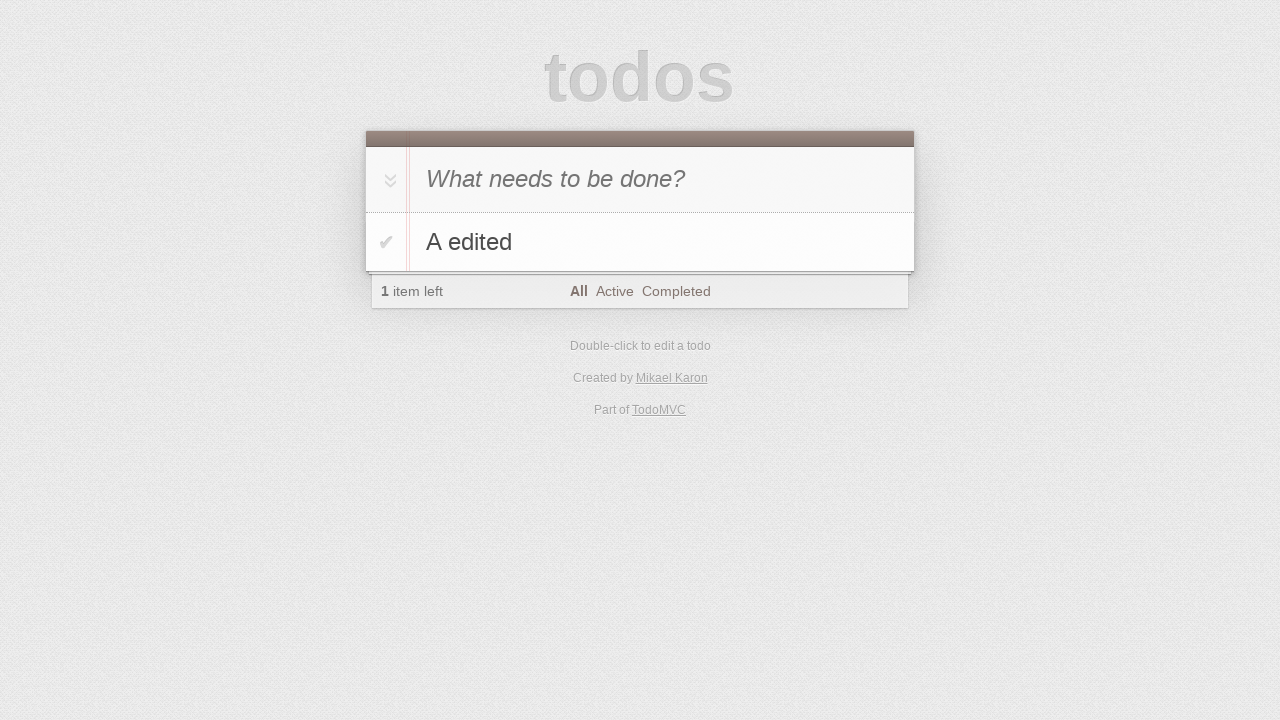

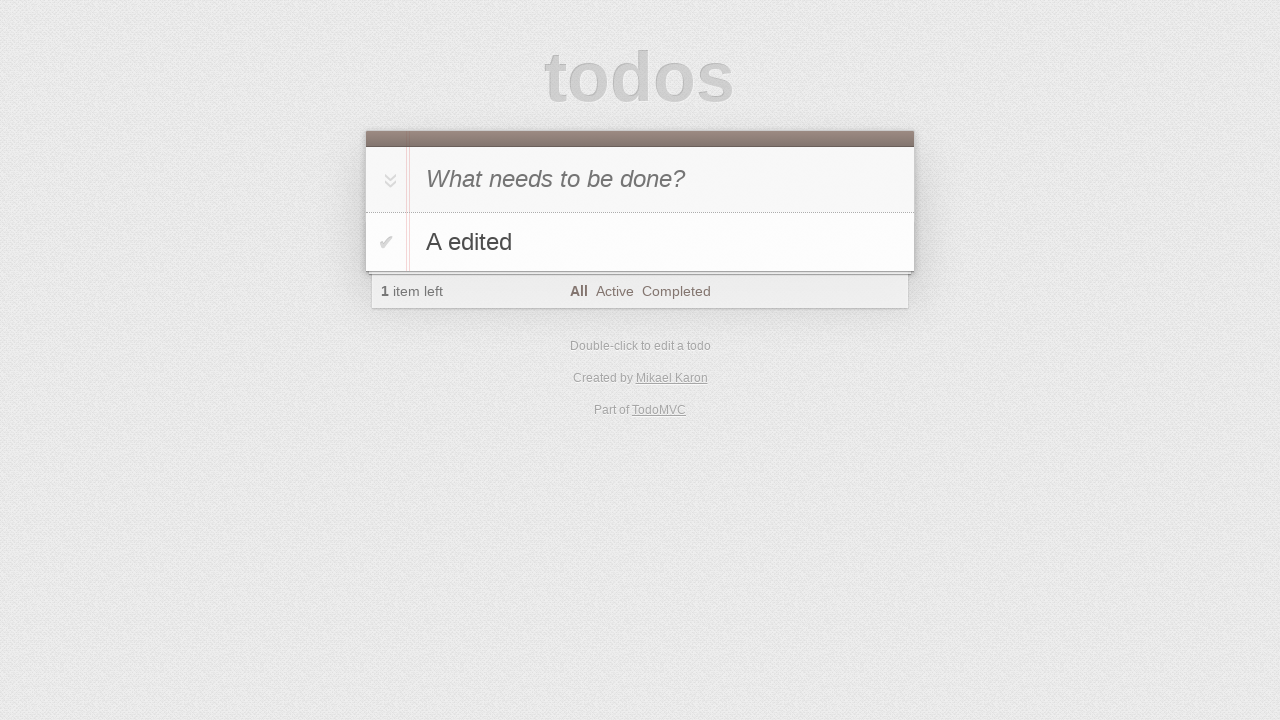